Tests mobile menu functionality by setting mobile viewport, clicking the menu button, and verifying menu items appear

Starting URL: https://www.sliqmarketing.co.za/

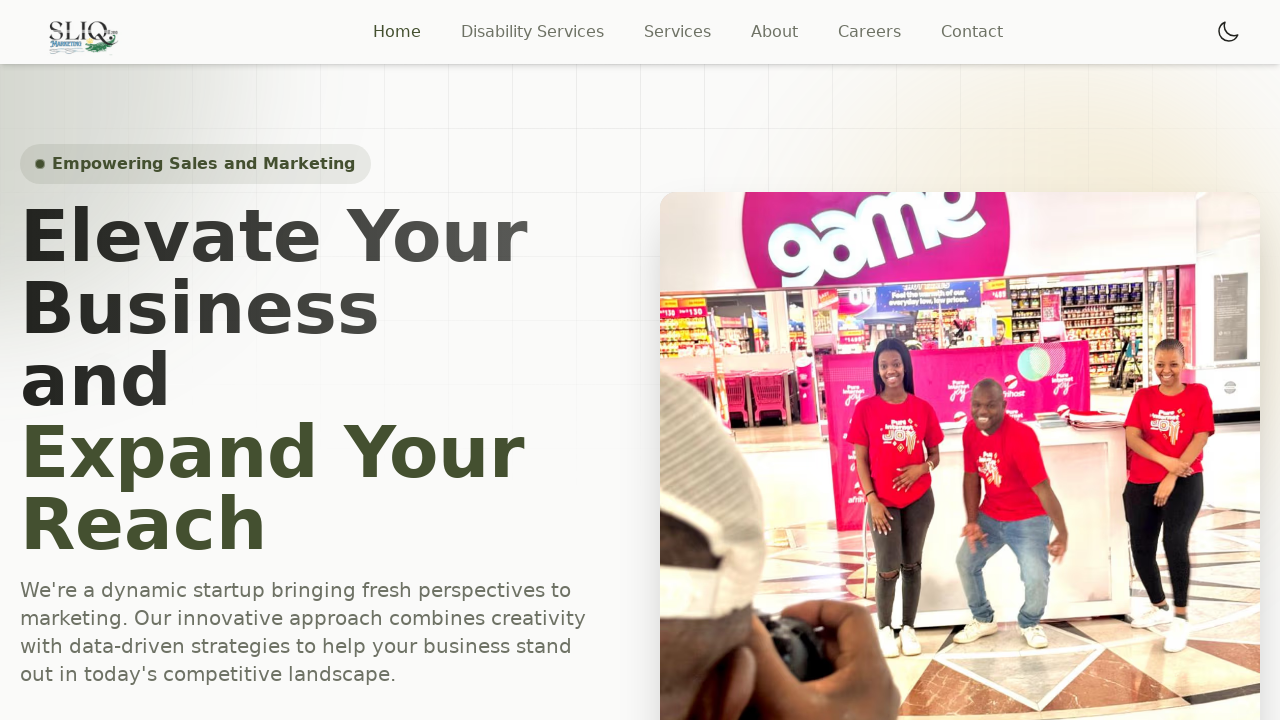

Set mobile viewport to 375x667
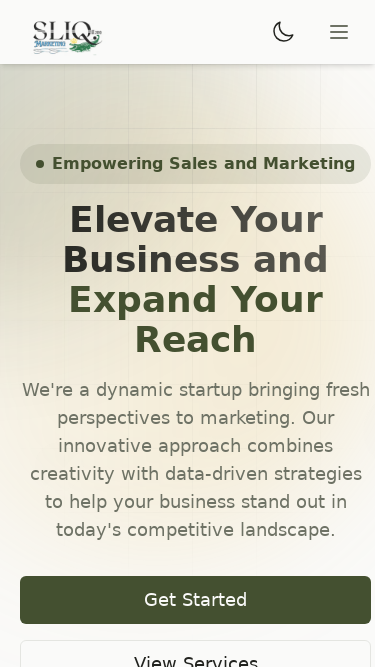

Page loaded with networkidle state
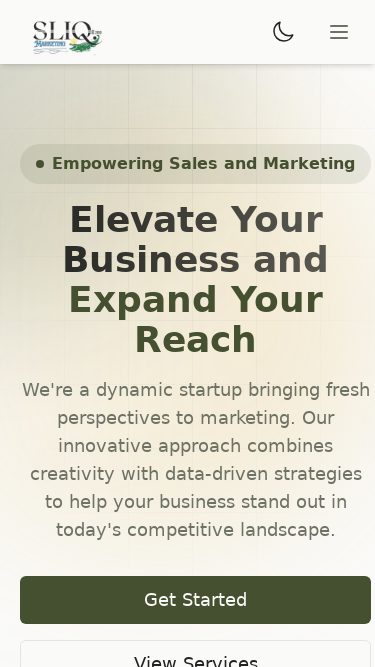

Located mobile menu button
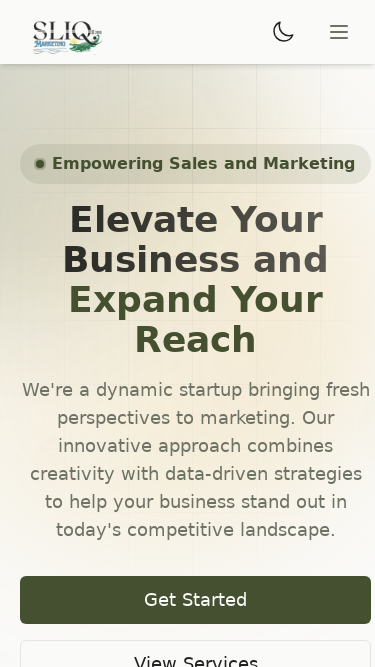

Menu button became visible
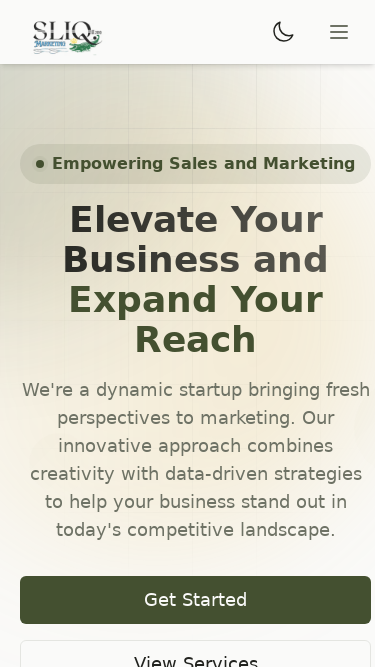

Clicked mobile menu button to open main menu at (339, 32) on internal:role=button[name="Open main menu"i]
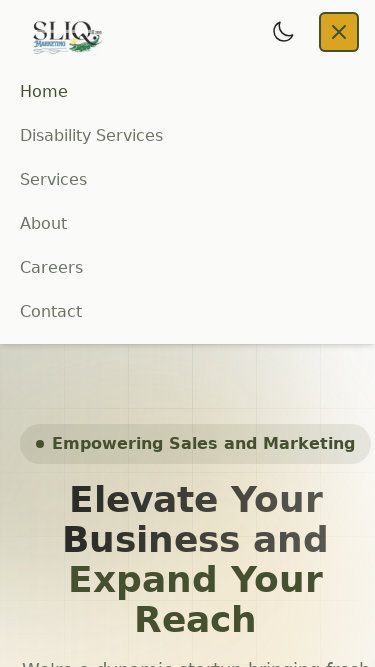

Mobile menu items became visible
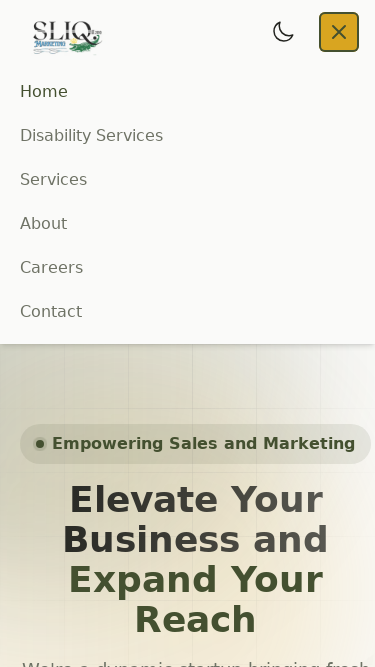

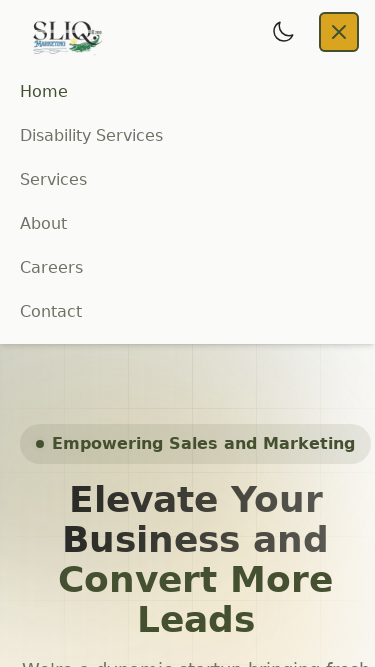